Tests that a todo item is removed when edited to an empty string

Starting URL: https://demo.playwright.dev/todomvc

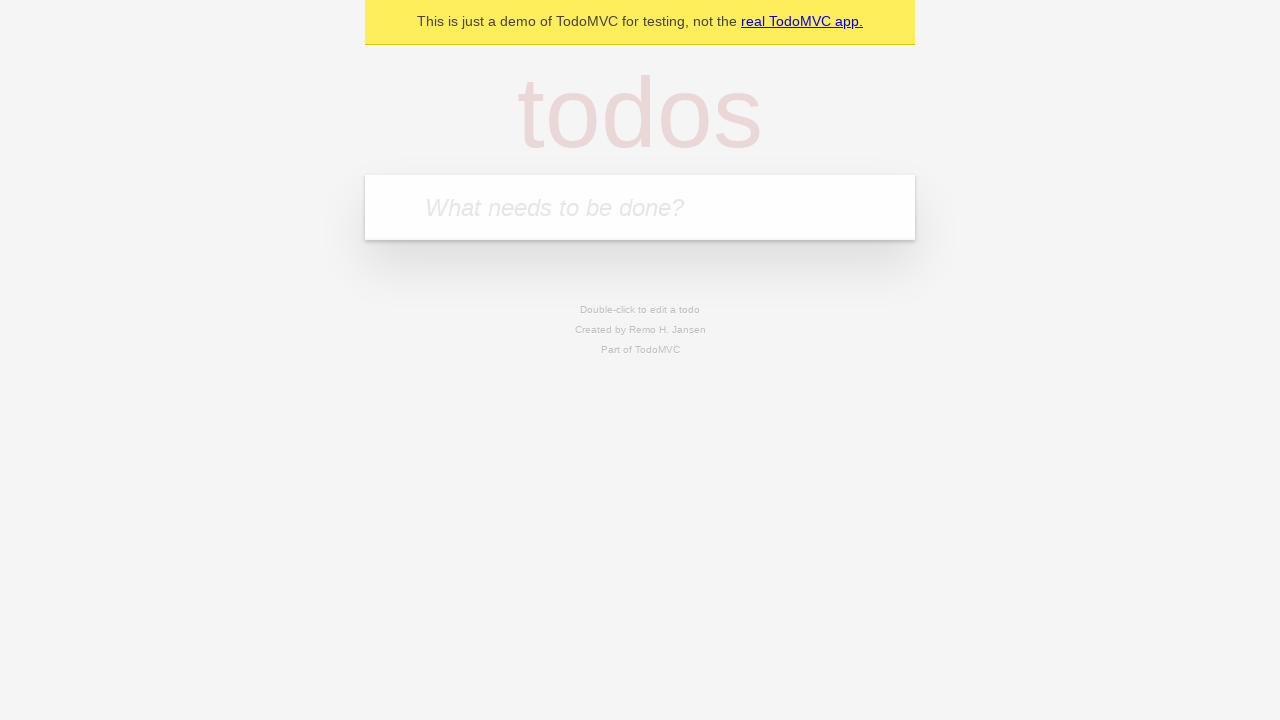

Filled todo input with 'buy some cheese' on internal:attr=[placeholder="What needs to be done?"i]
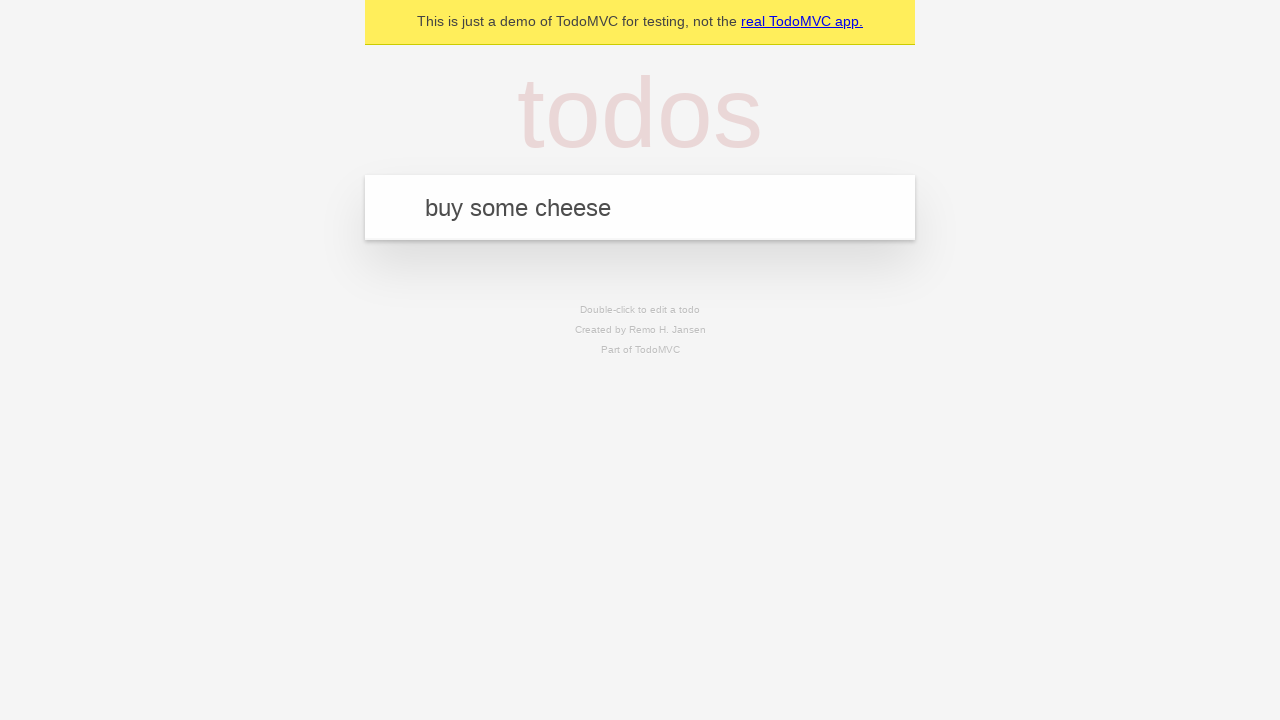

Pressed Enter to add todo item 'buy some cheese' on internal:attr=[placeholder="What needs to be done?"i]
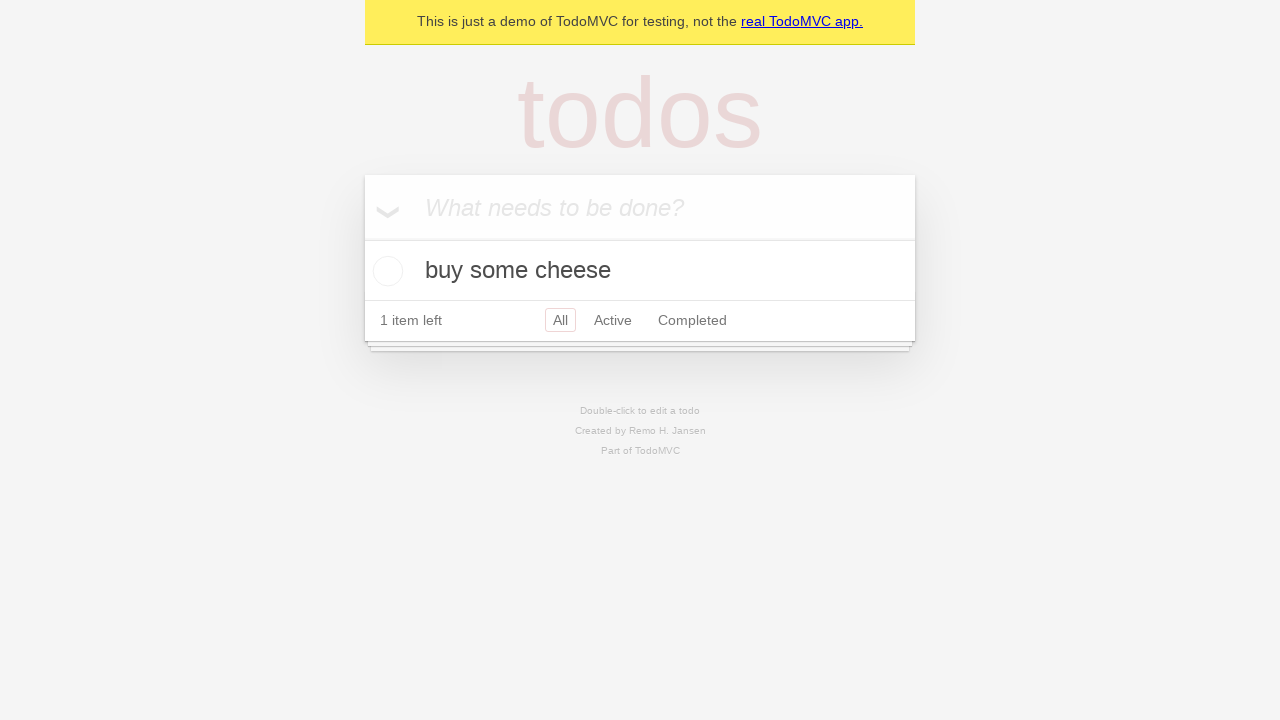

Filled todo input with 'feed the cat' on internal:attr=[placeholder="What needs to be done?"i]
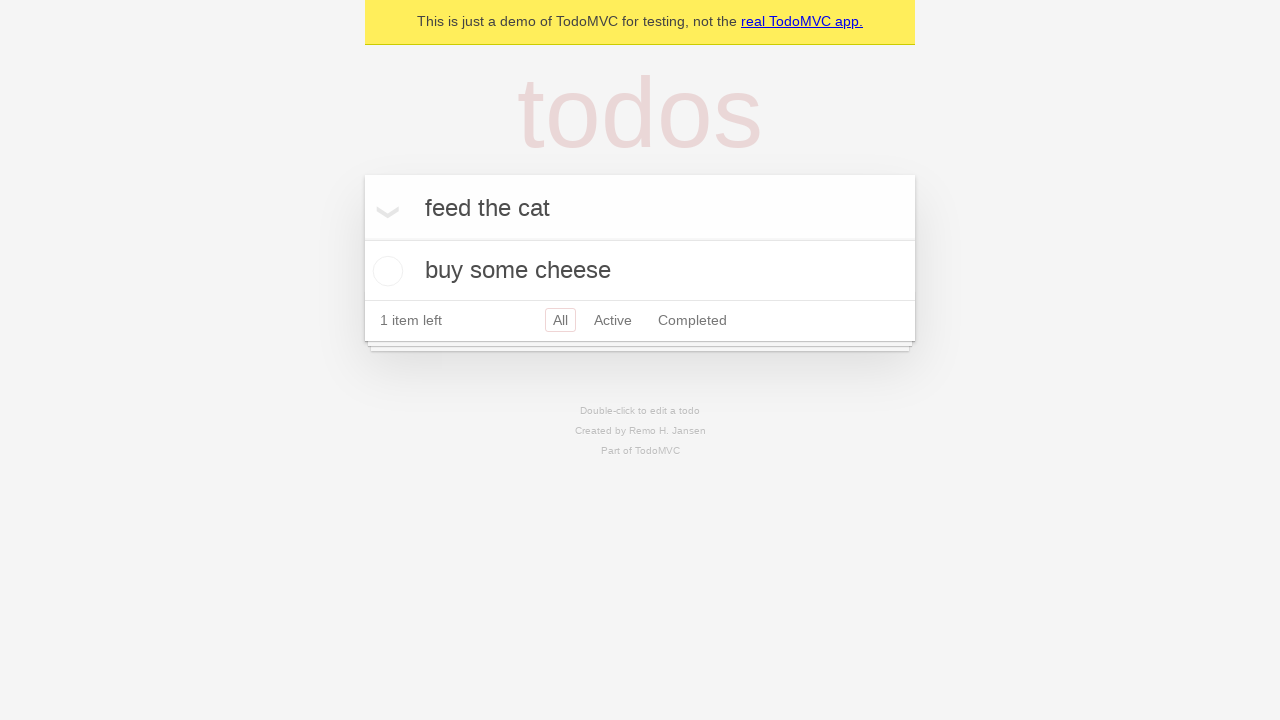

Pressed Enter to add todo item 'feed the cat' on internal:attr=[placeholder="What needs to be done?"i]
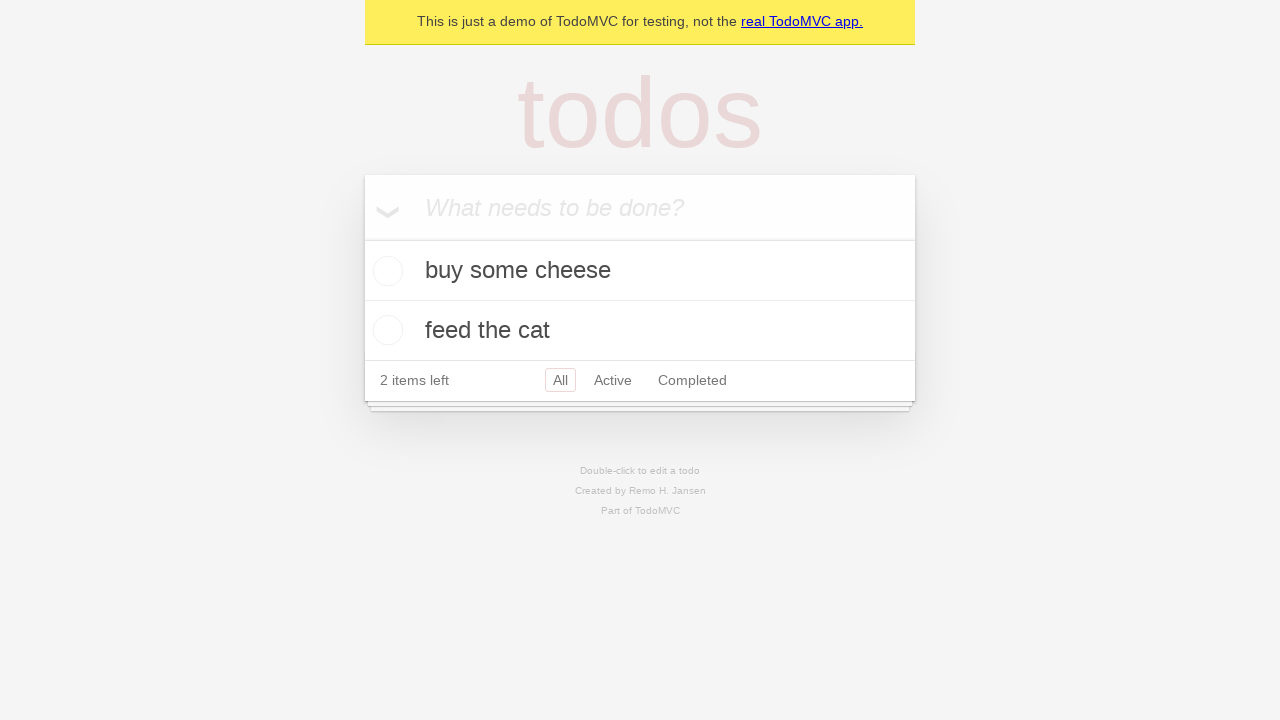

Filled todo input with 'book a doctors appointment' on internal:attr=[placeholder="What needs to be done?"i]
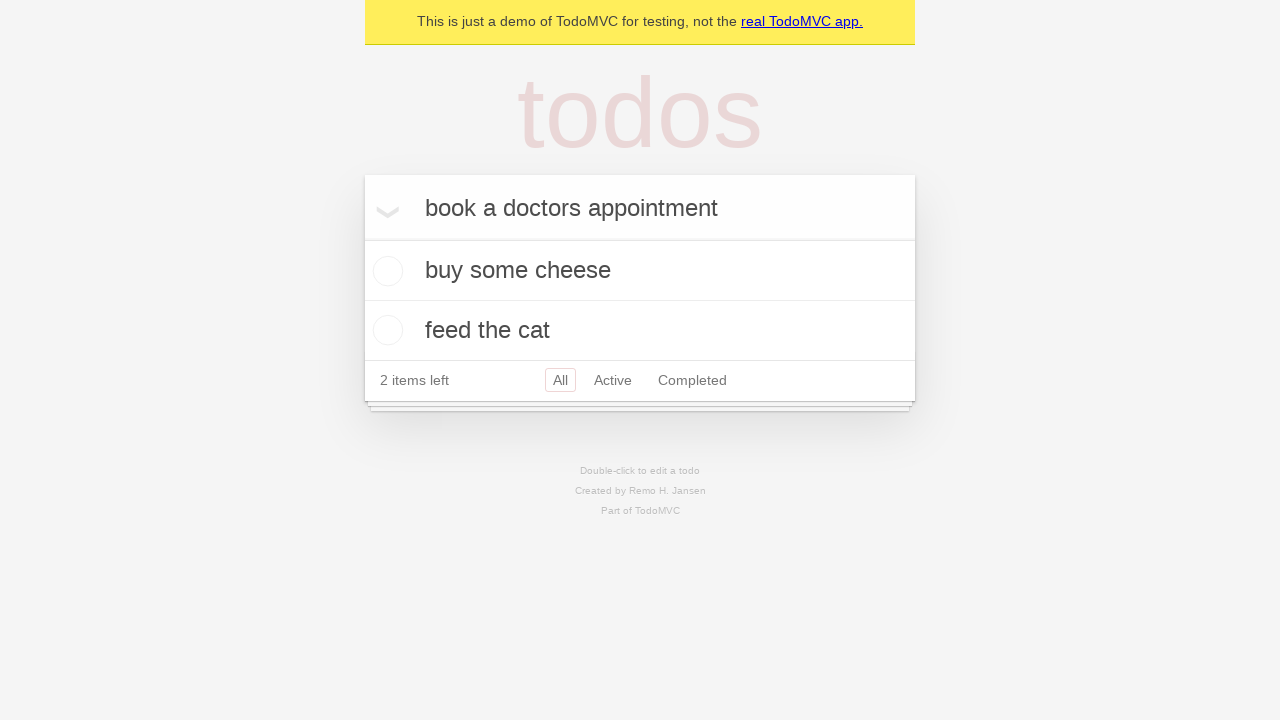

Pressed Enter to add todo item 'book a doctors appointment' on internal:attr=[placeholder="What needs to be done?"i]
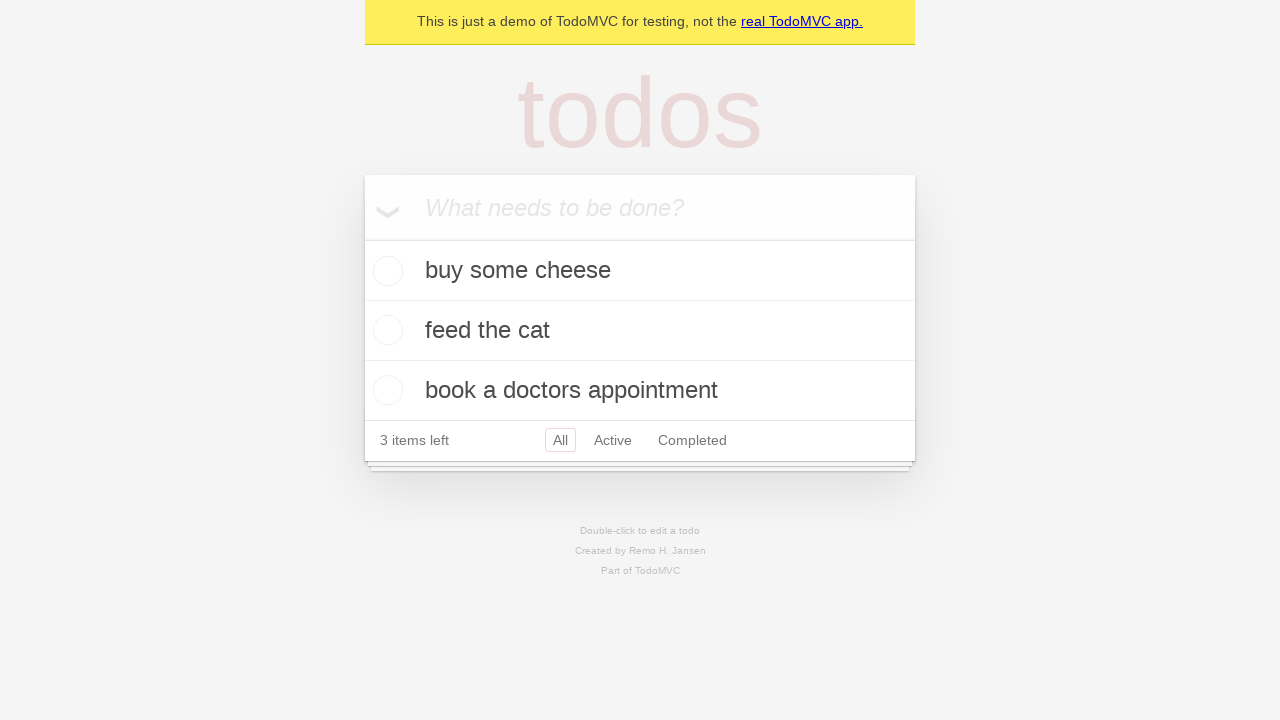

Waited for third todo item to load
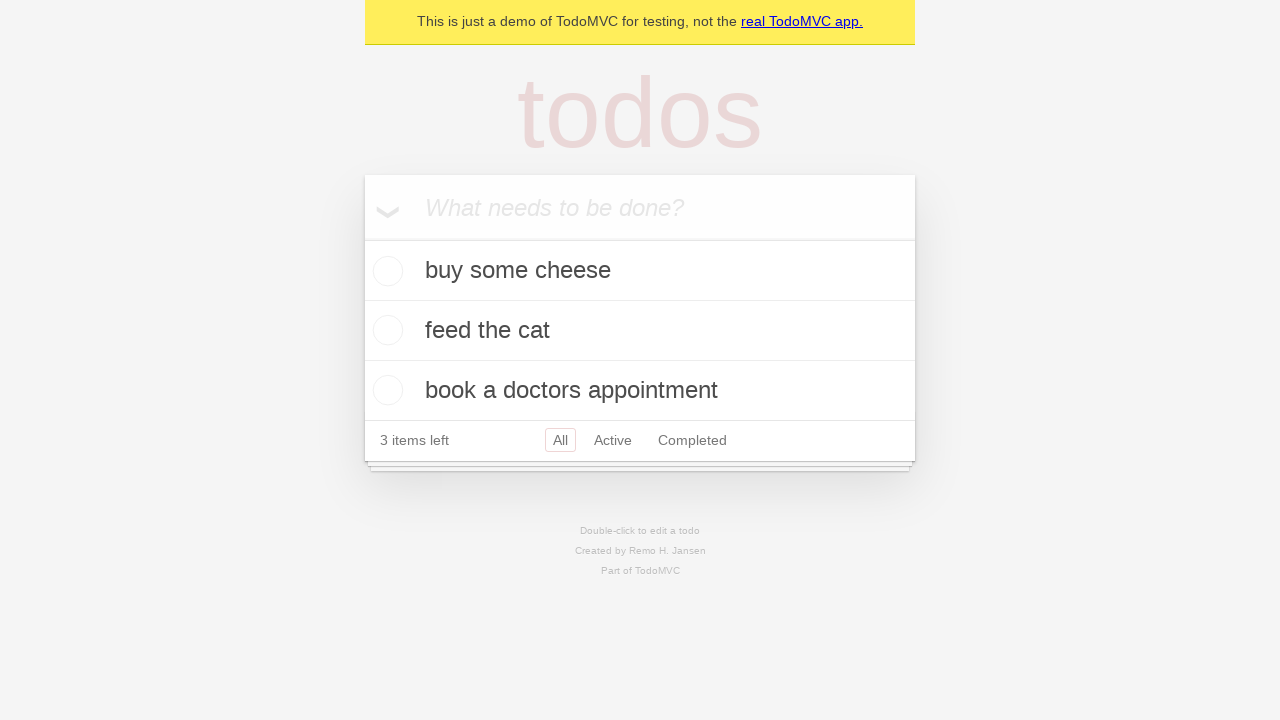

Double-clicked second todo item to enter edit mode at (640, 331) on internal:testid=[data-testid="todo-item"s] >> nth=1
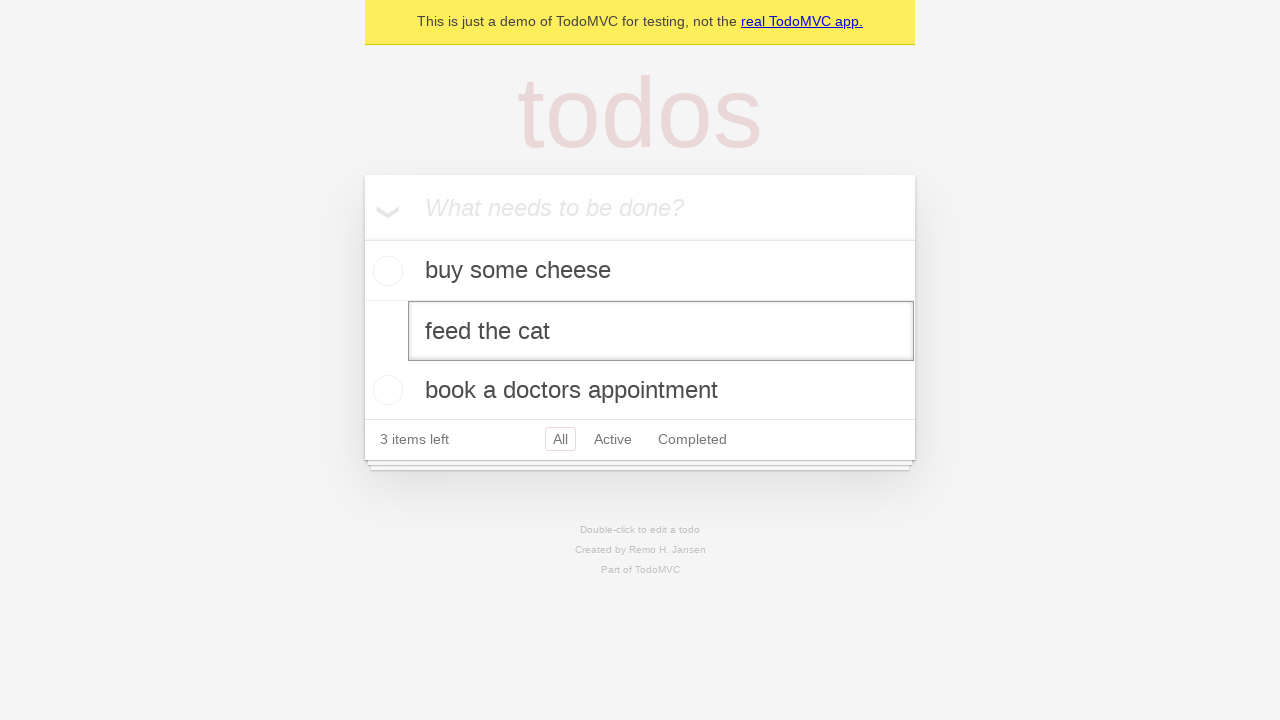

Cleared text in edit input field on internal:testid=[data-testid="todo-item"s] >> nth=1 >> internal:role=textbox[nam
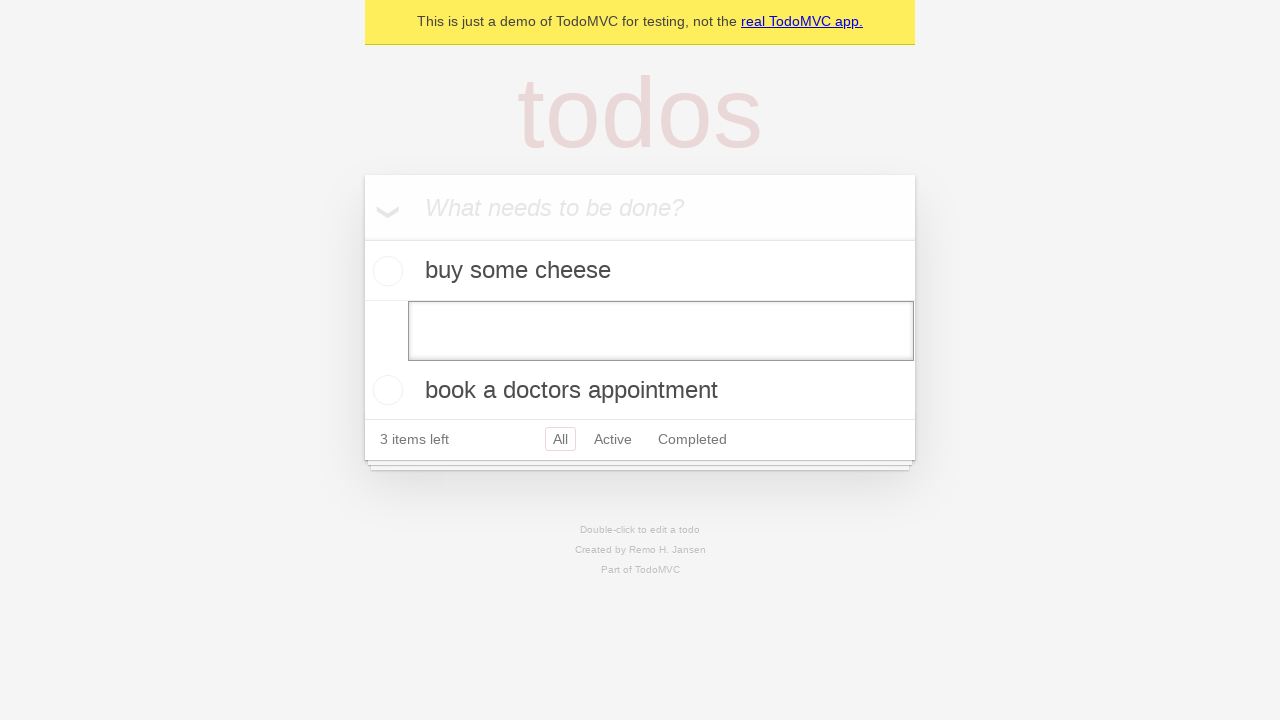

Pressed Enter to confirm empty edit - todo item should be removed on internal:testid=[data-testid="todo-item"s] >> nth=1 >> internal:role=textbox[nam
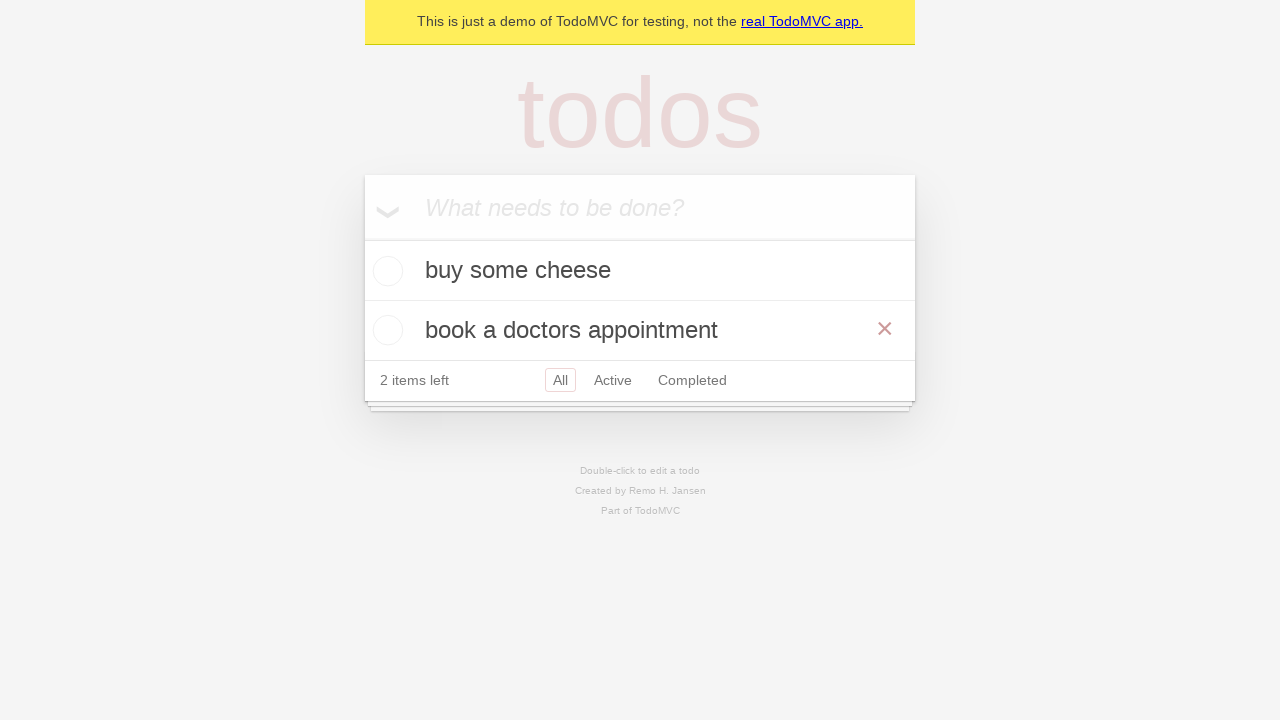

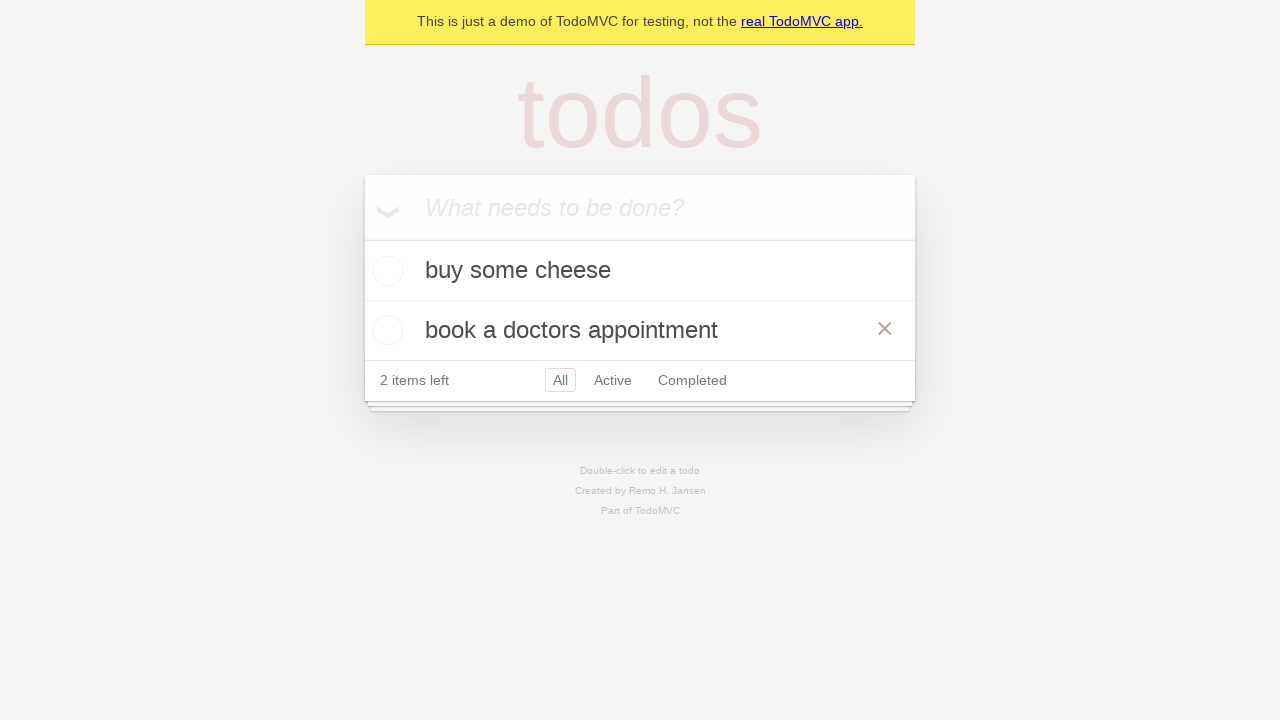